Verifies that the 'No' radio button is disabled and cannot be selected

Starting URL: https://demoqa.com/radio-button

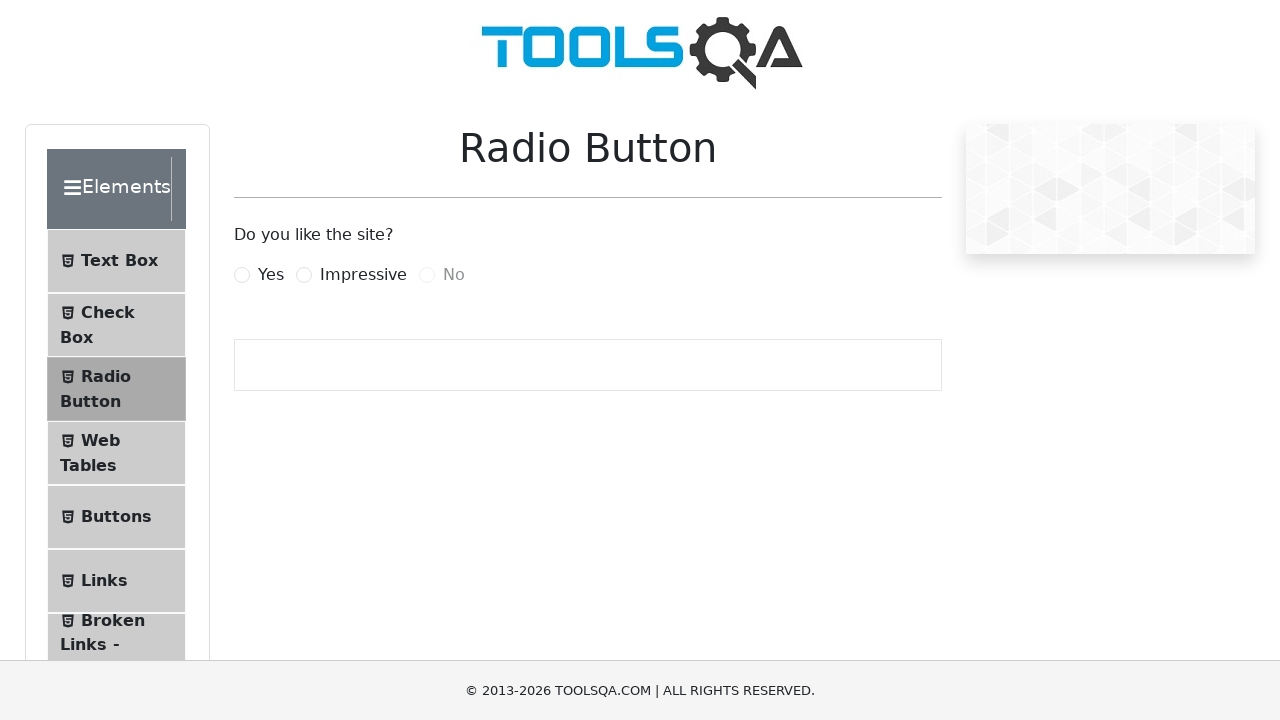

Navigated to radio button demo page
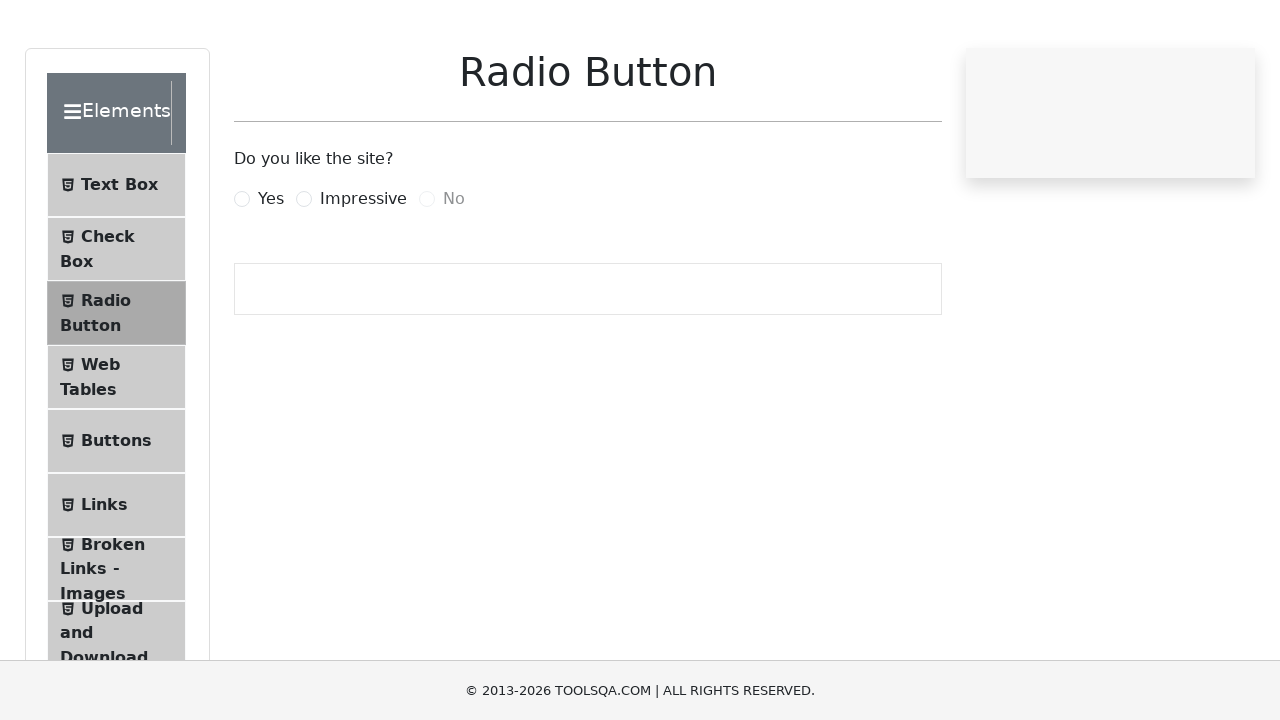

Located the 'No' radio button element
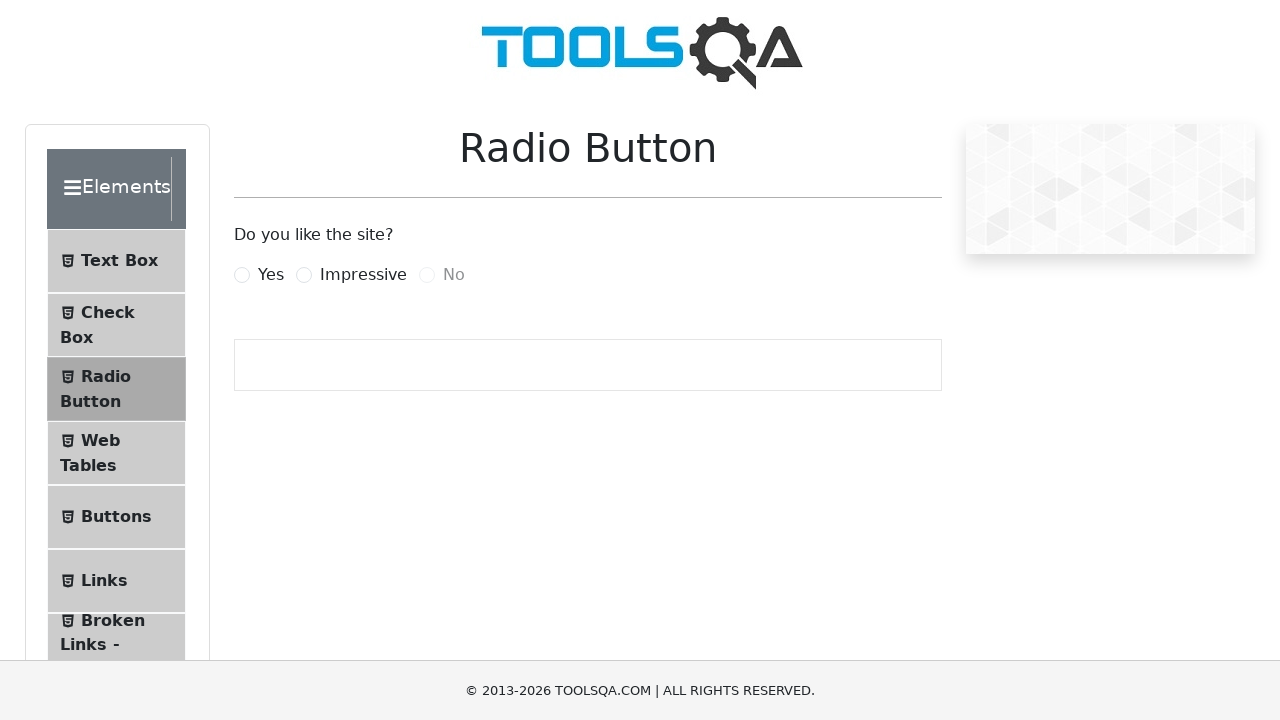

Checked if 'No' radio button is disabled
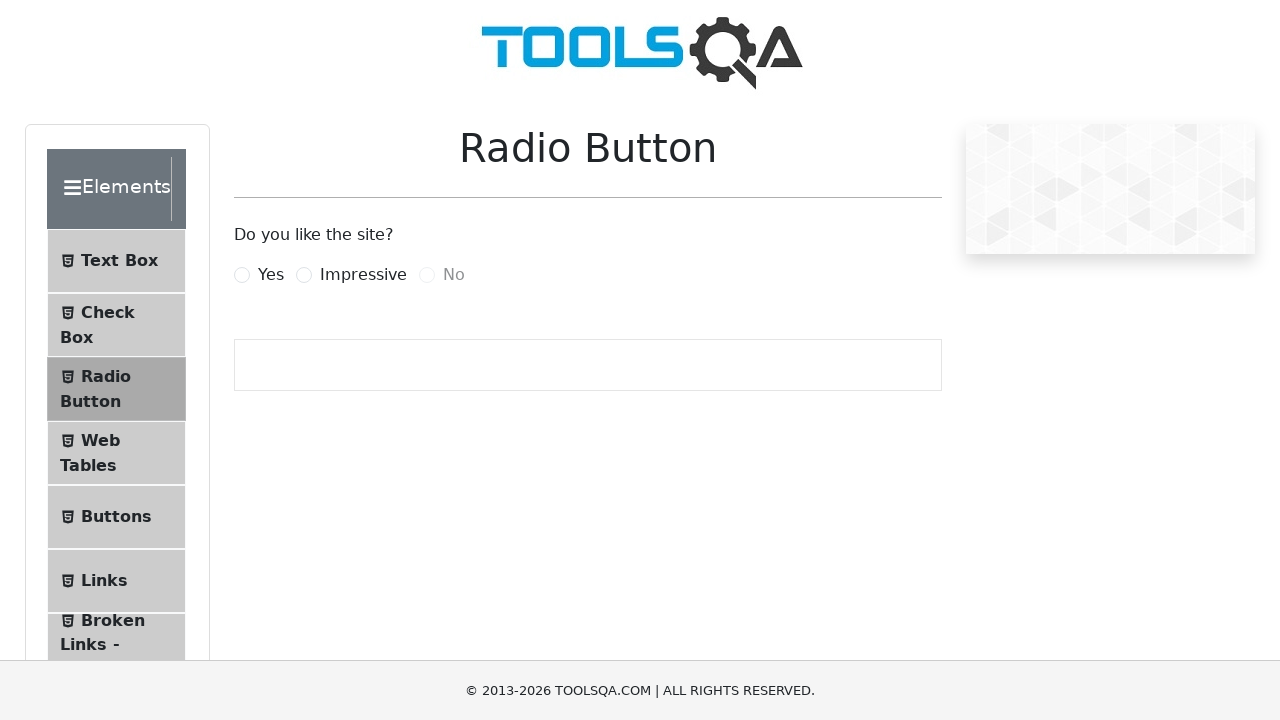

Verified that 'No' radio button is disabled - assertion passed
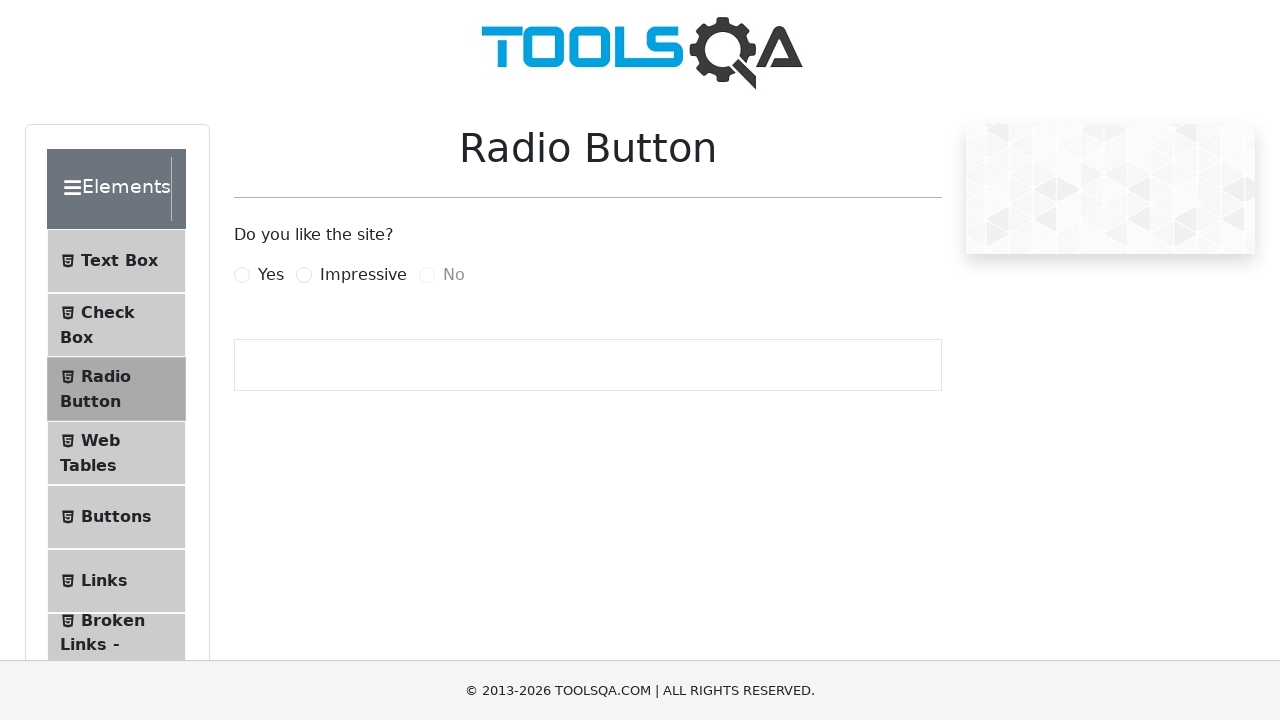

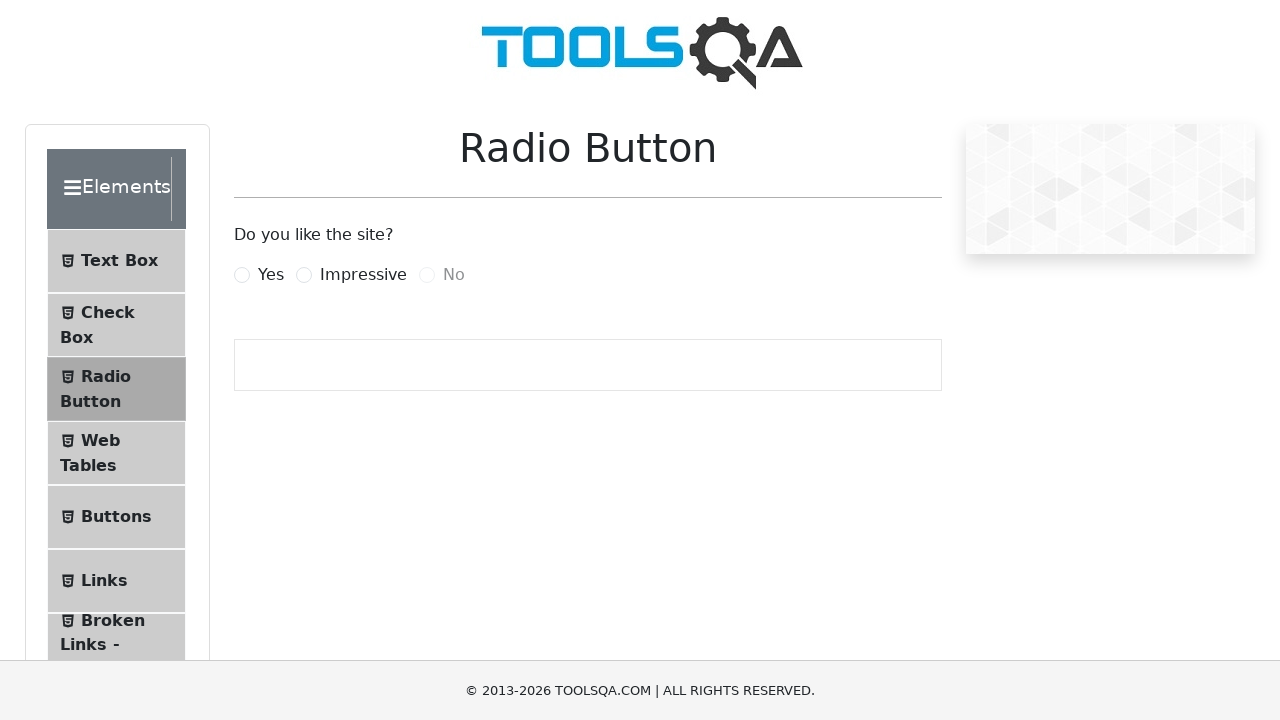